Tests a registration form by filling in all required fields (marked with asterisks) and submitting the form, then verifies successful registration message appears

Starting URL: http://suninjuly.github.io/registration1.html

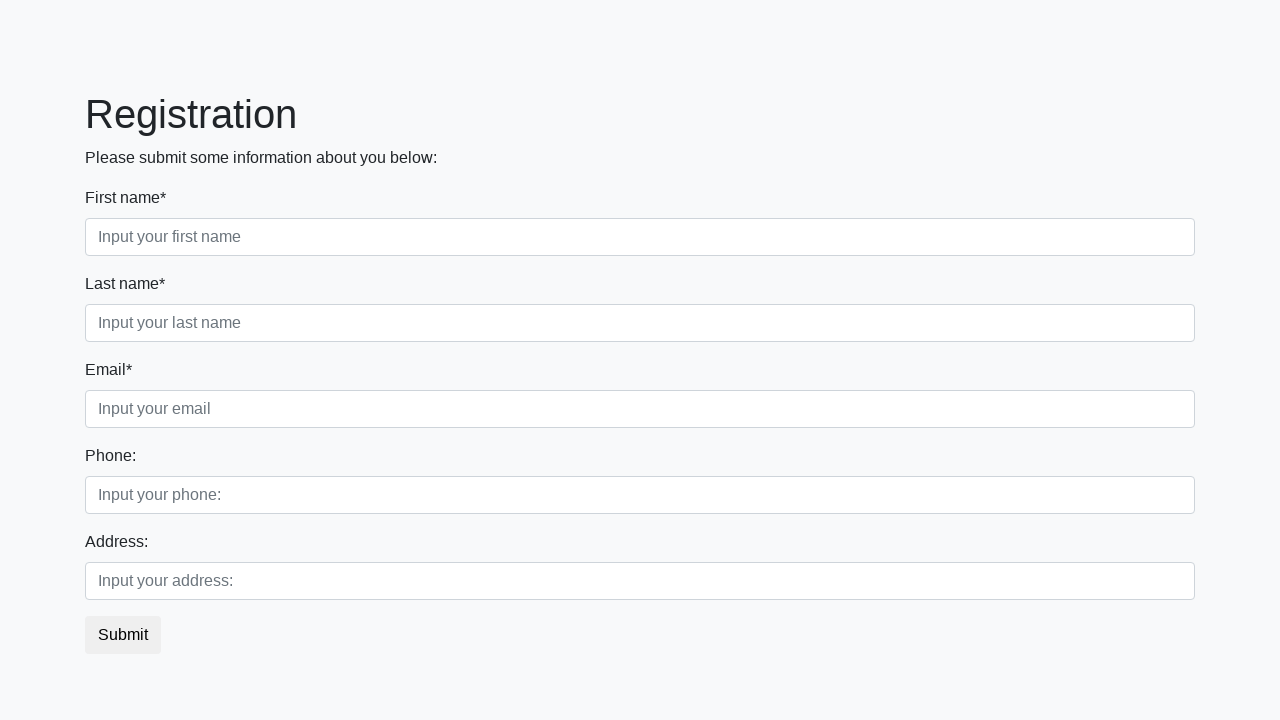

Navigated to practice page at https://www.letskodeit.com/practice
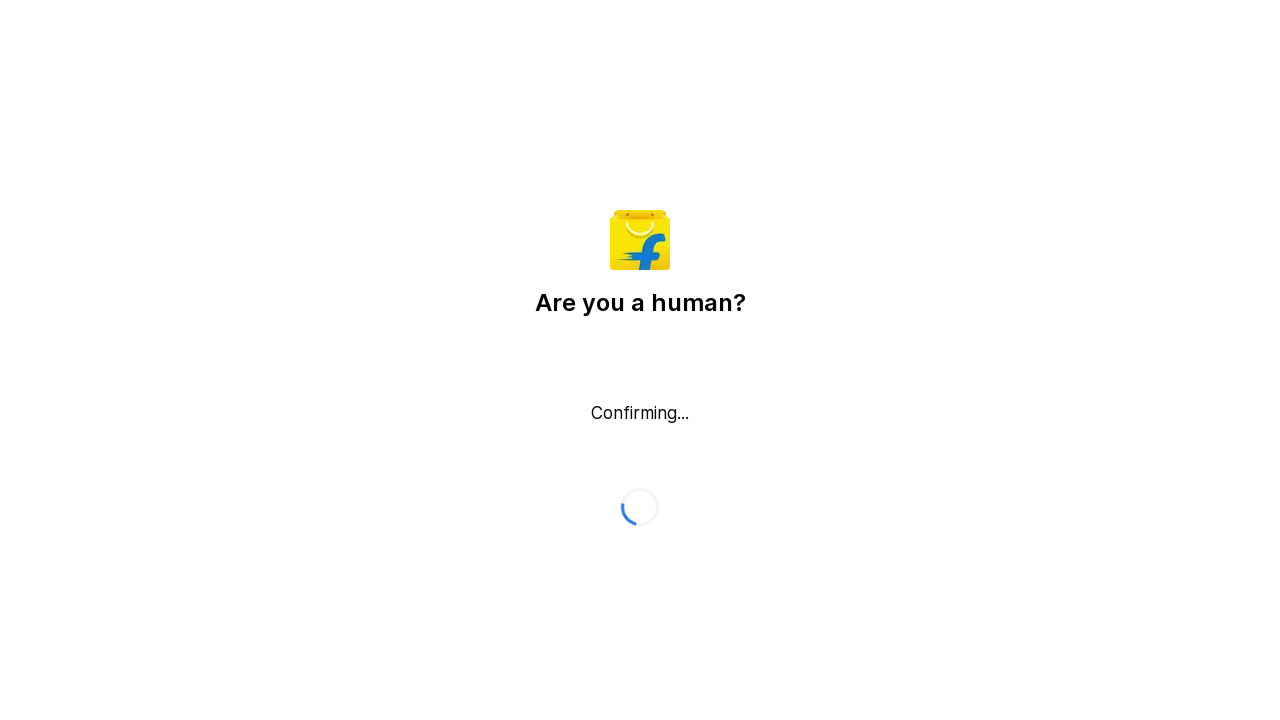

Located all car-related checkboxes on the page
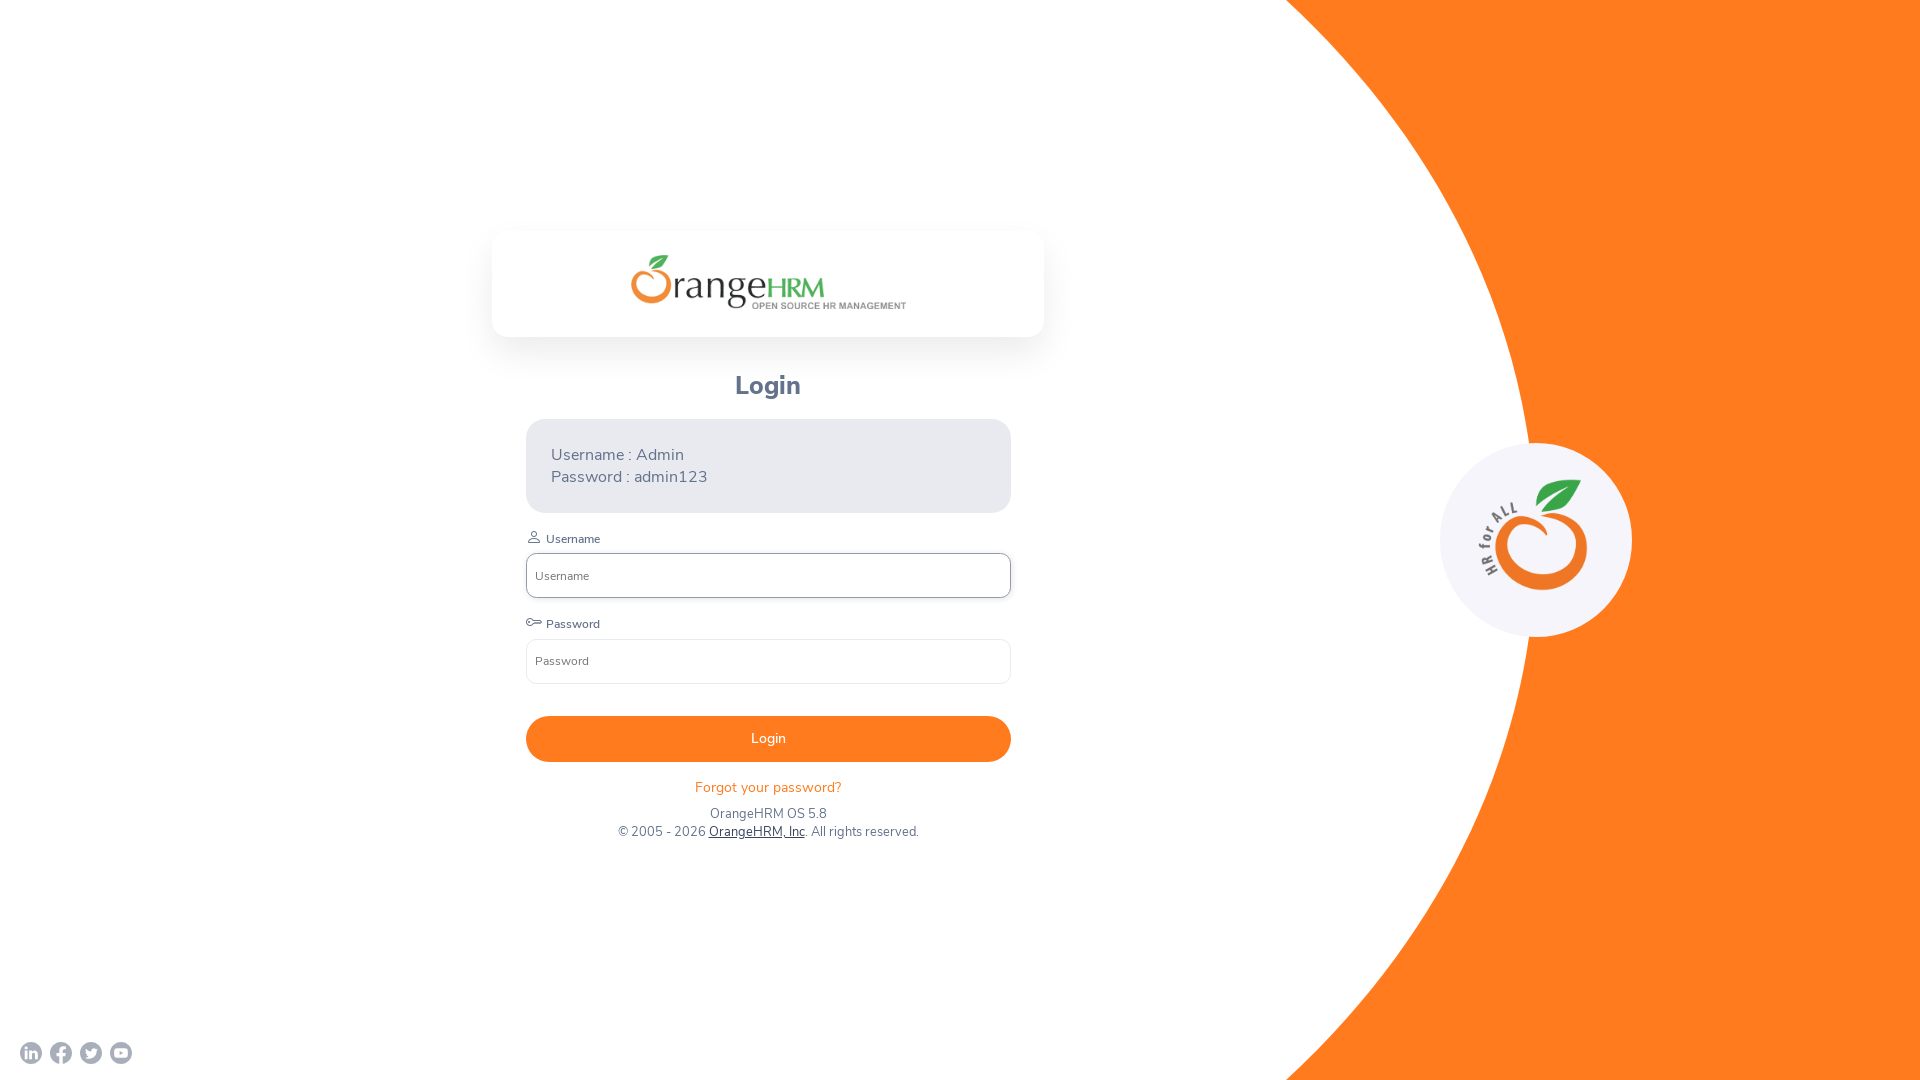

Clicked a visible car checkbox
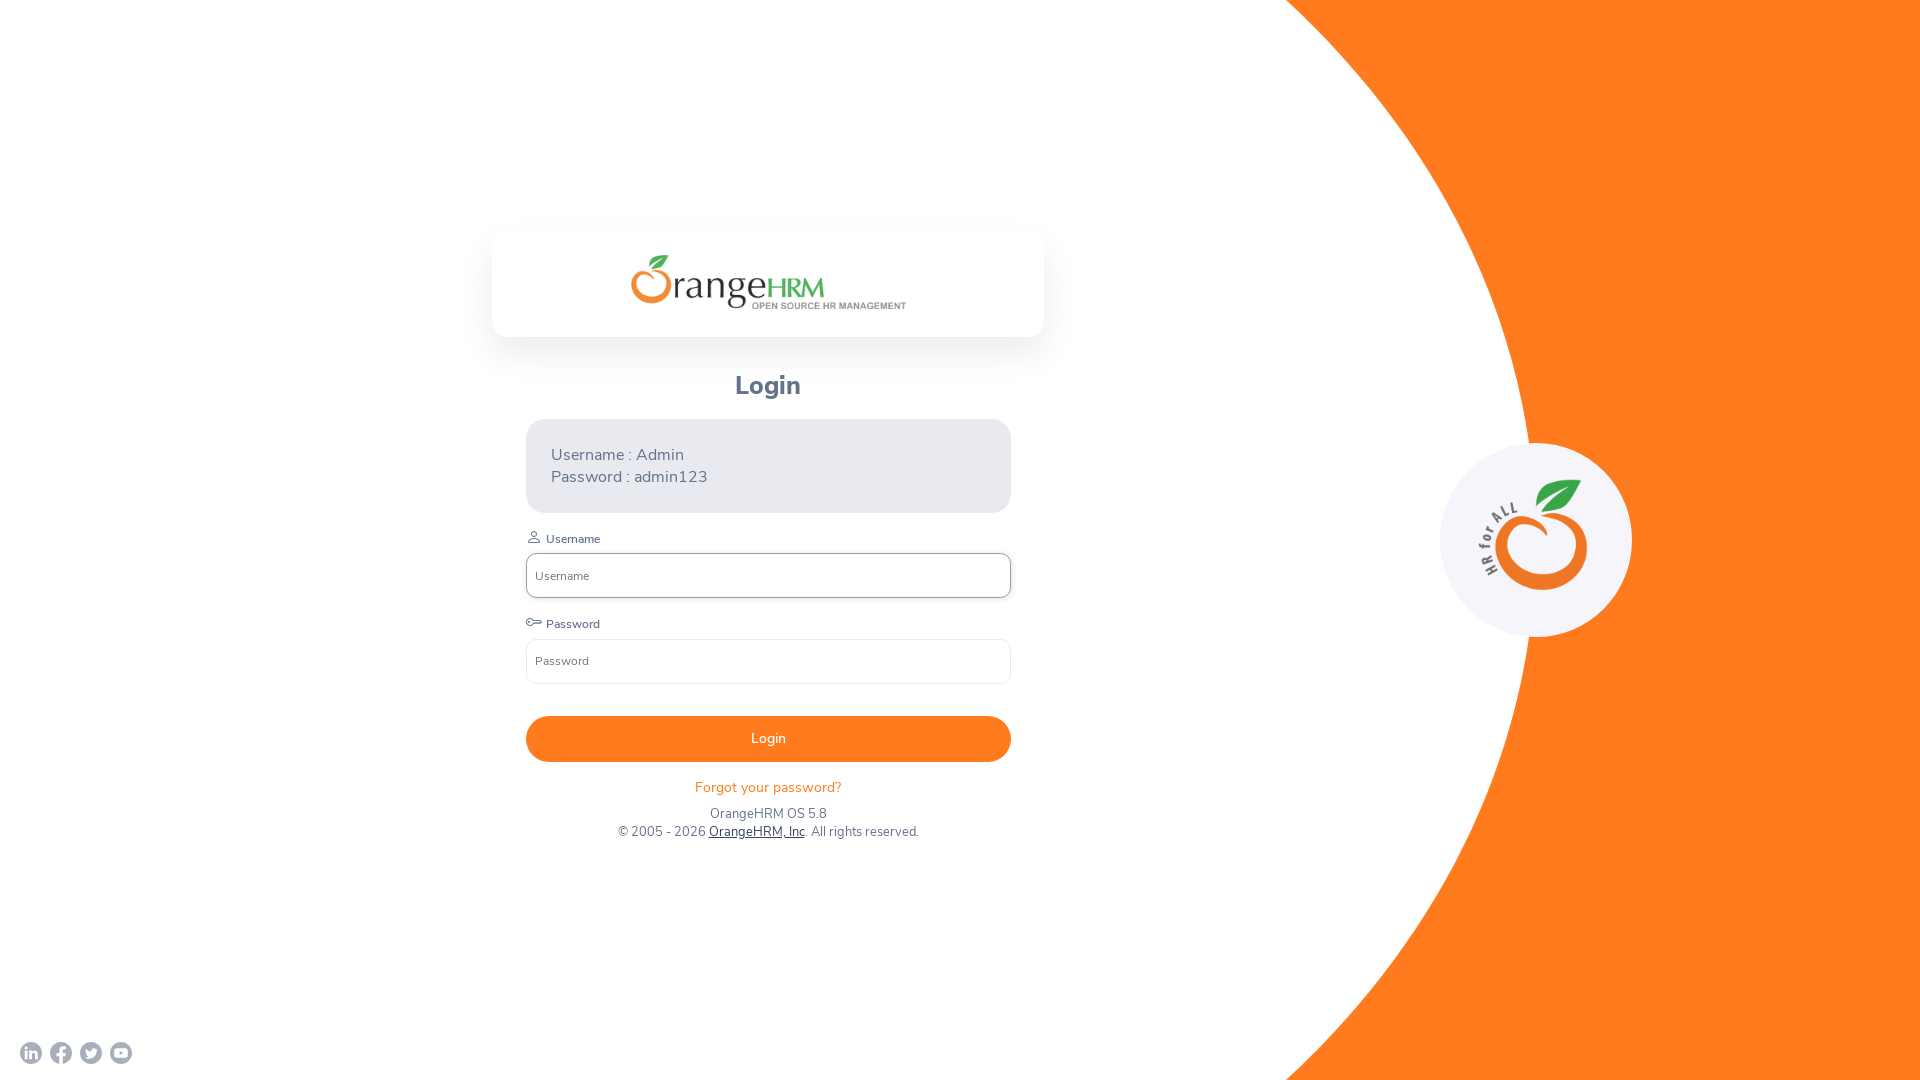

Clicked a visible car checkbox
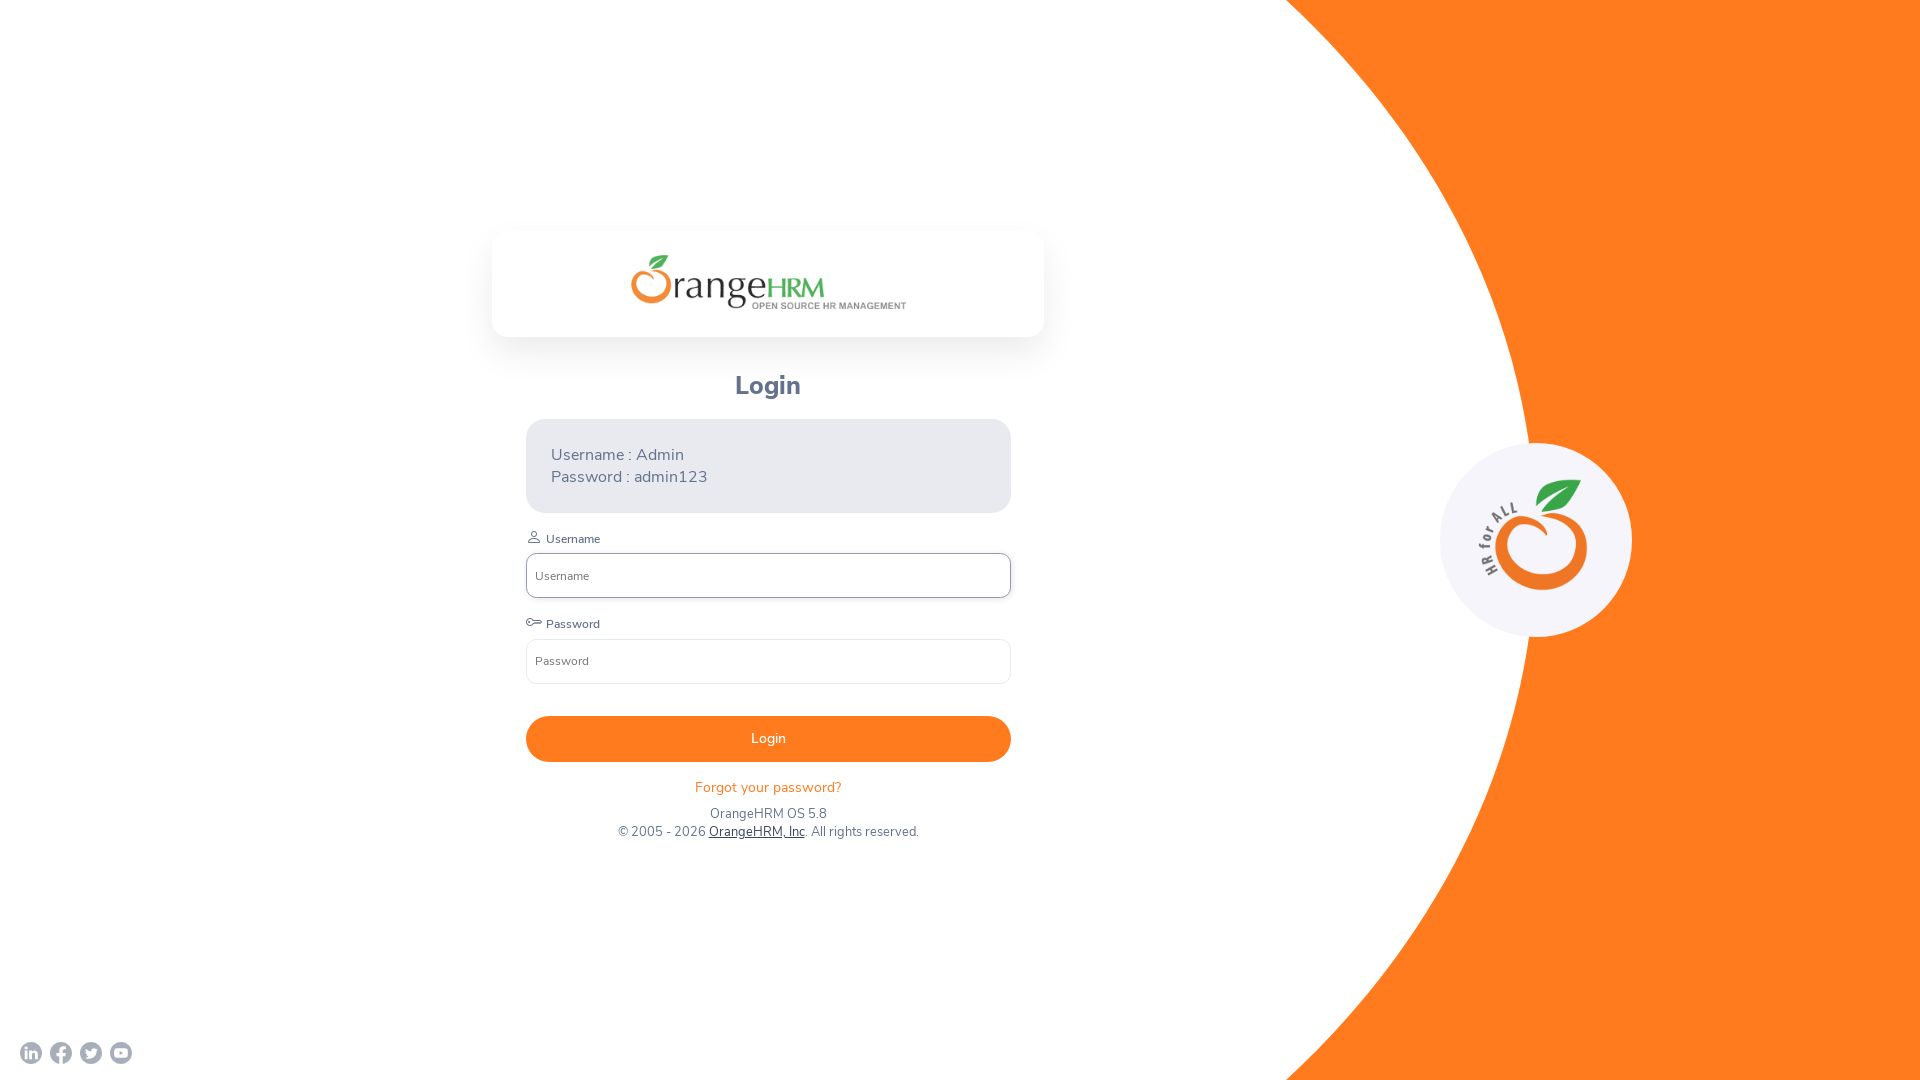

Clicked a visible car checkbox
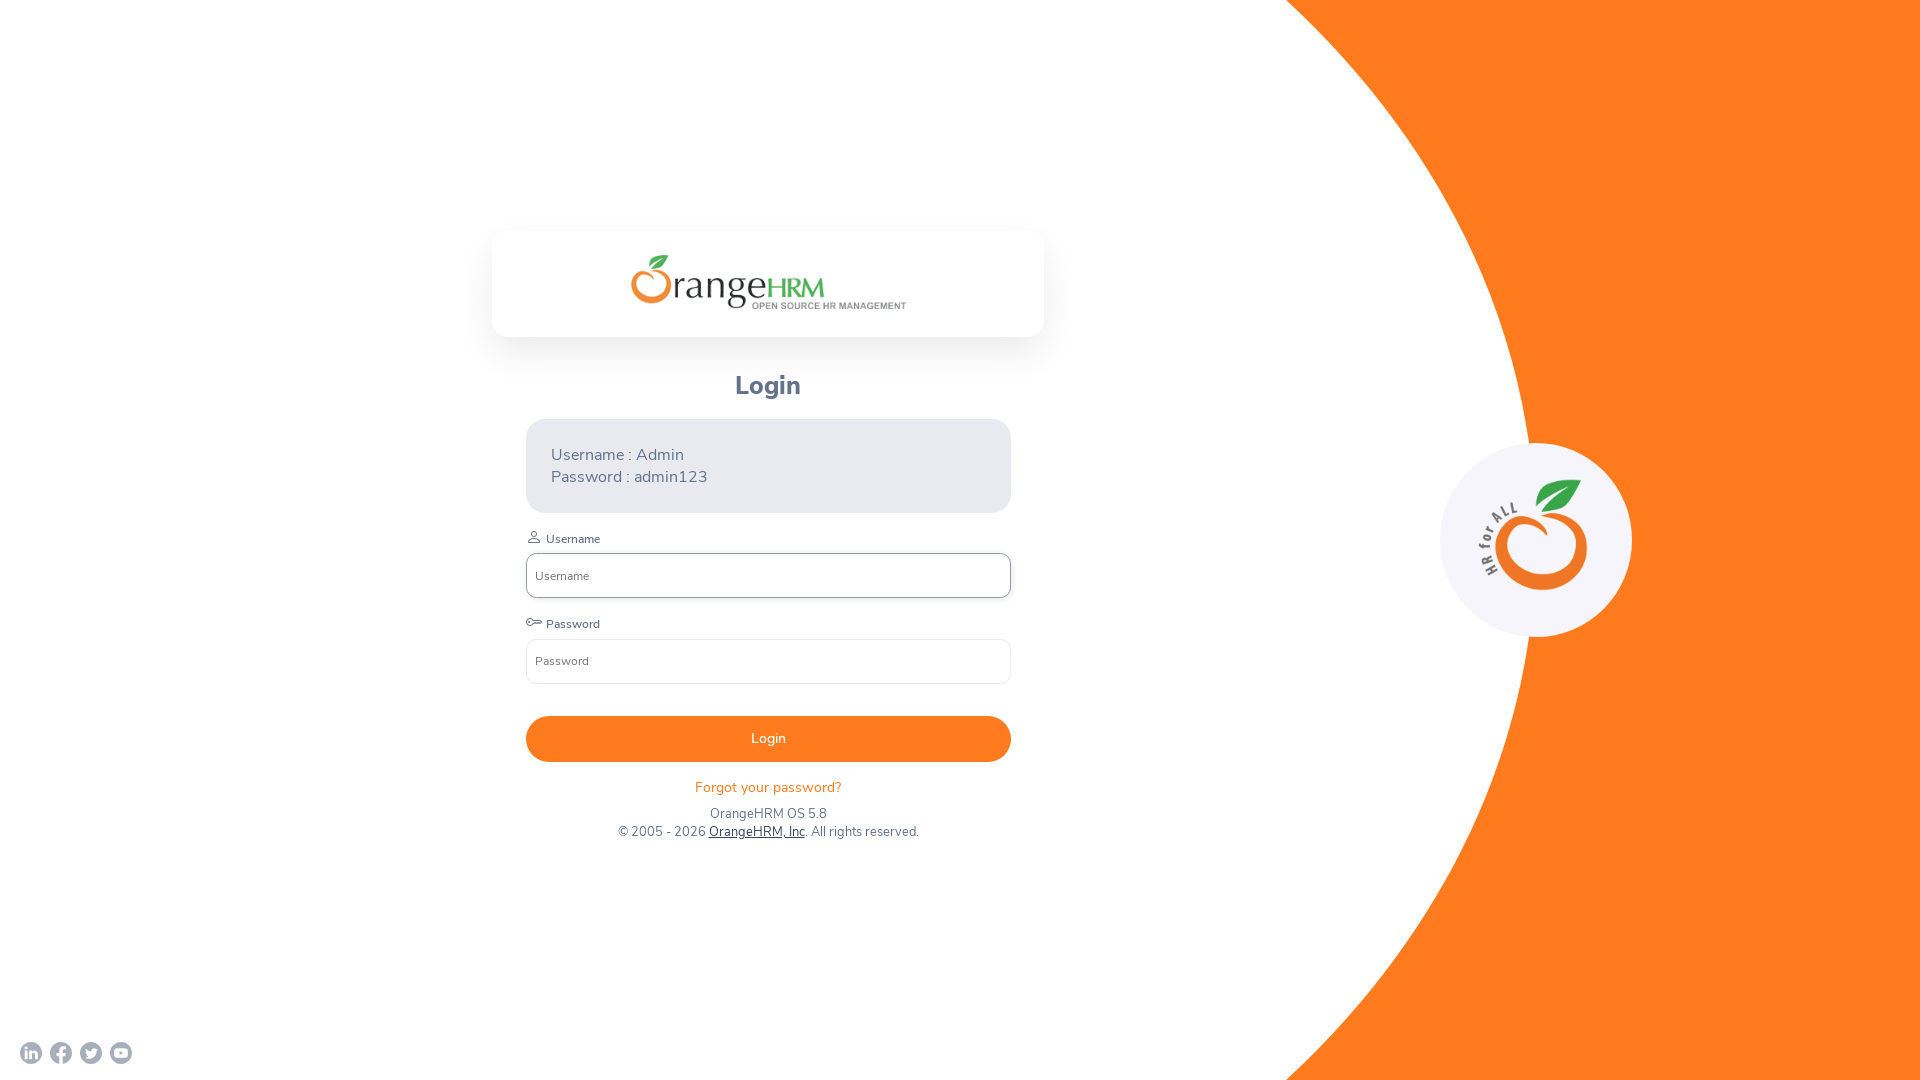

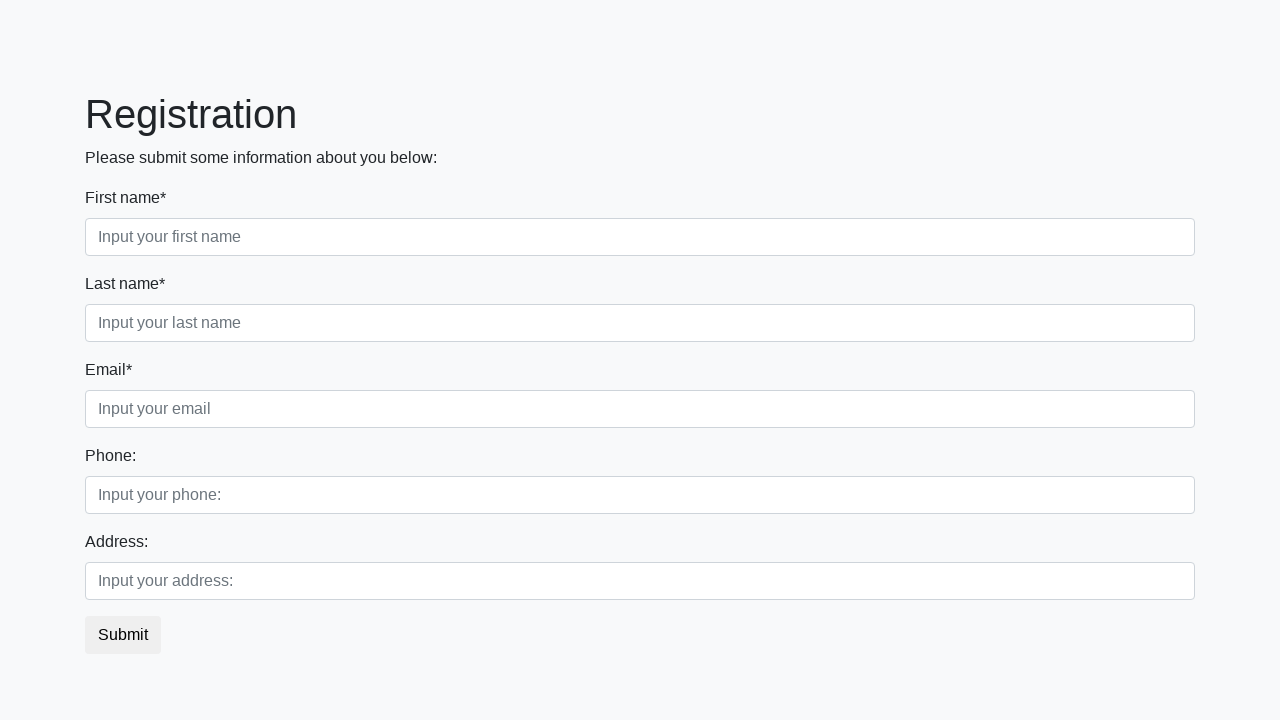